Tests radio button functionality by clicking the "Yes" radio button and verifying its selection state and output text

Starting URL: https://demoqa.com/radio-button

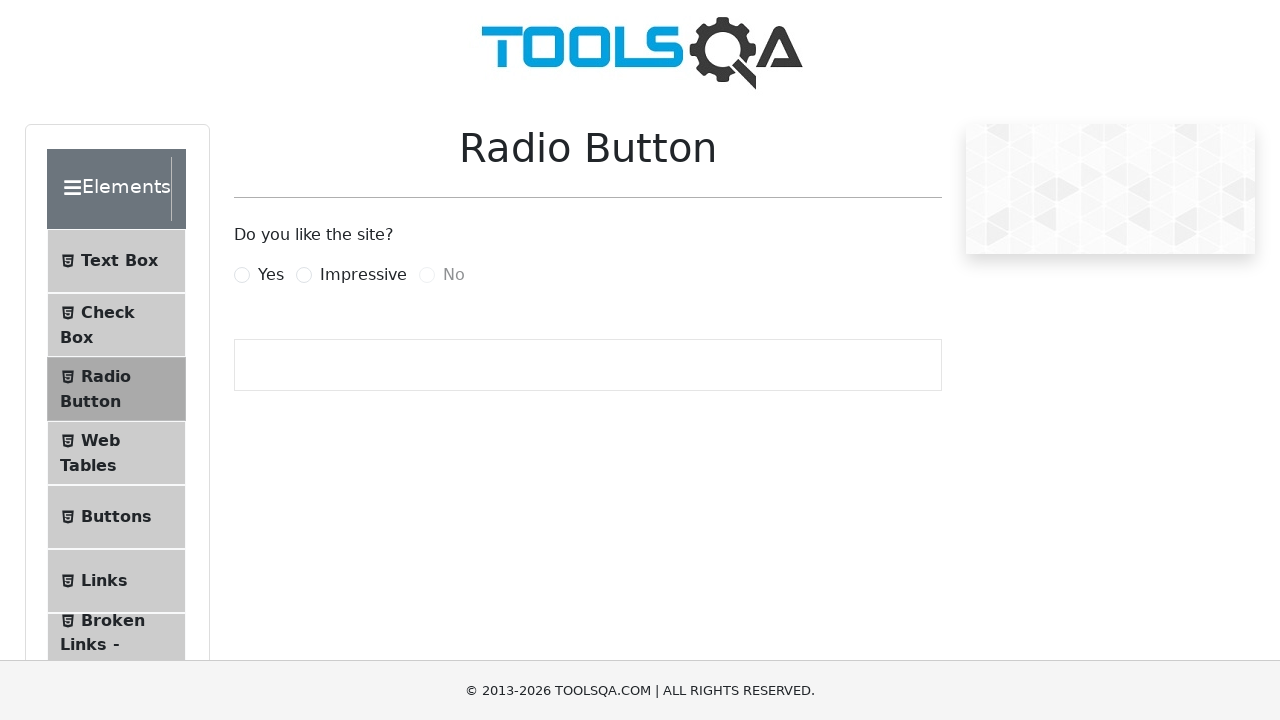

Located the Yes radio button label
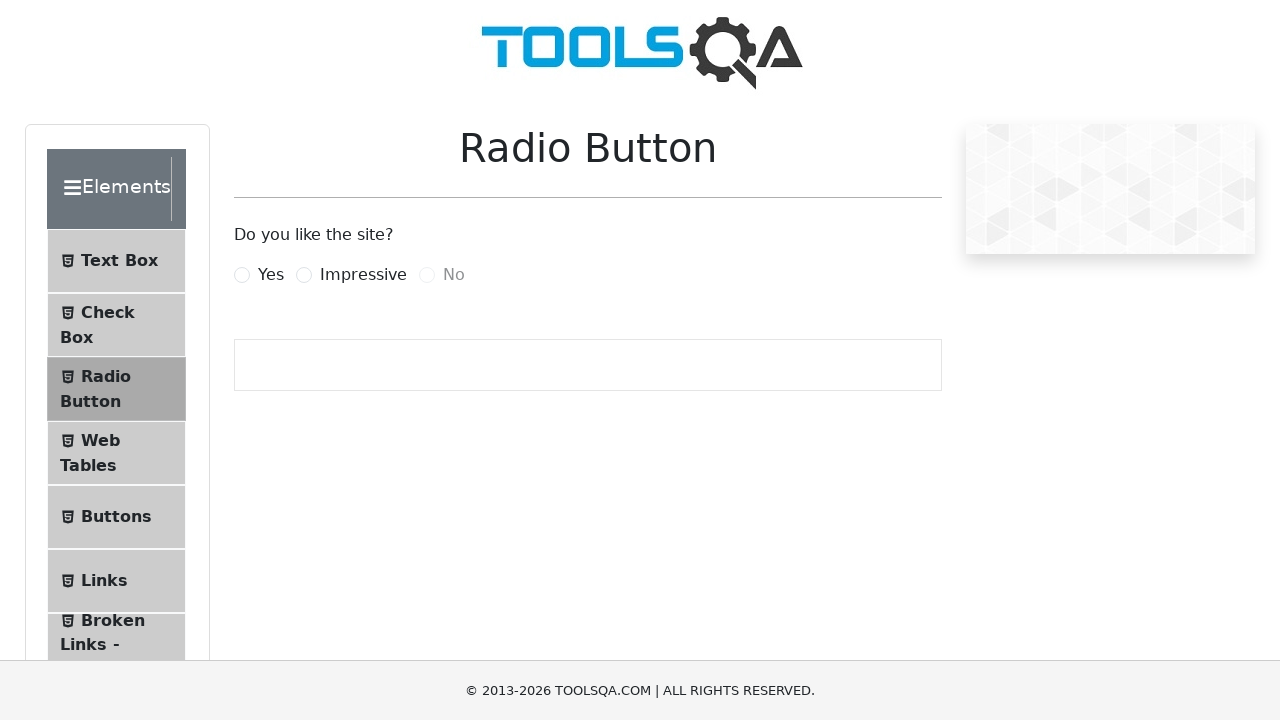

Verified Yes radio button label is enabled
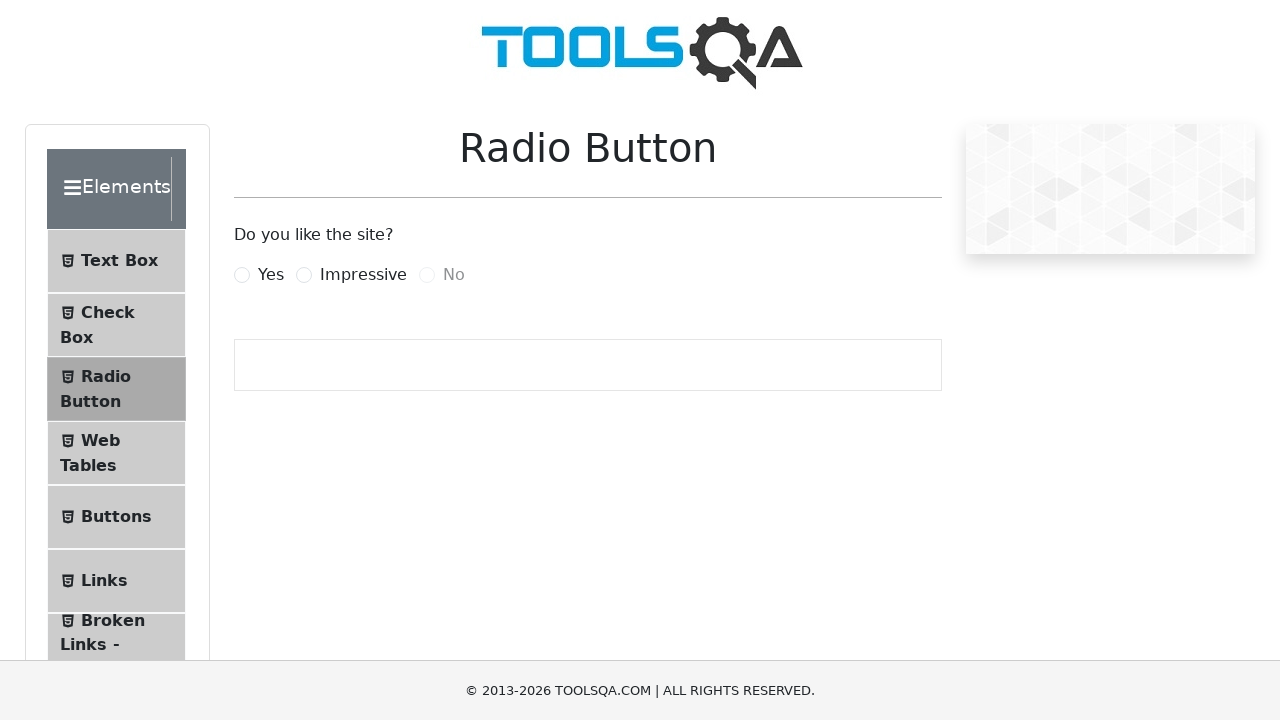

Clicked the Yes radio button at (271, 275) on label[for='yesRadio']
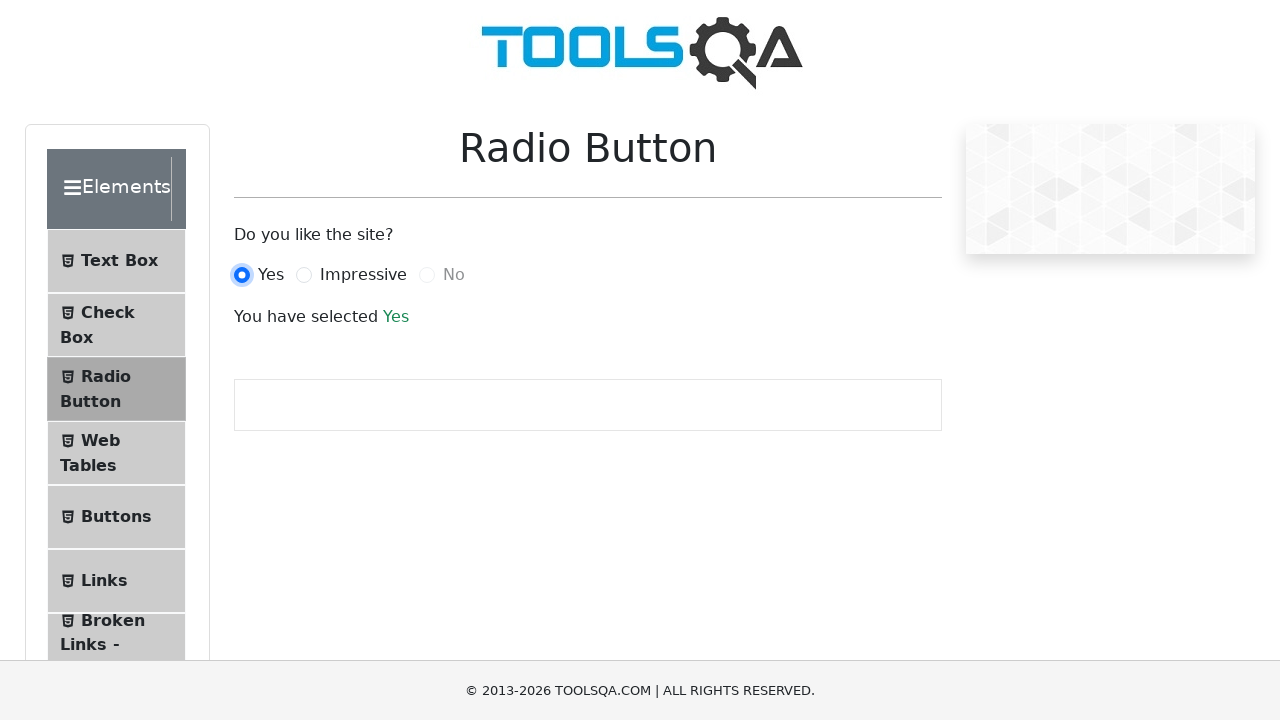

Located the Yes radio button element
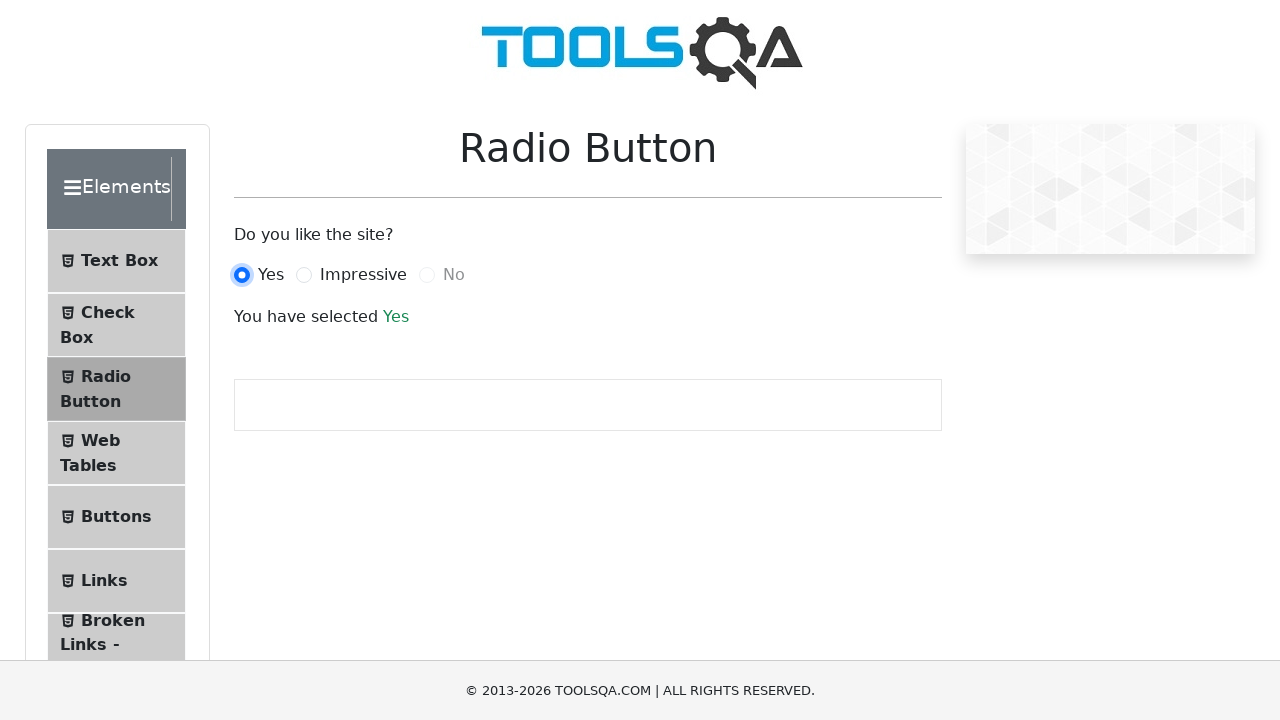

Verified Yes radio button is selected
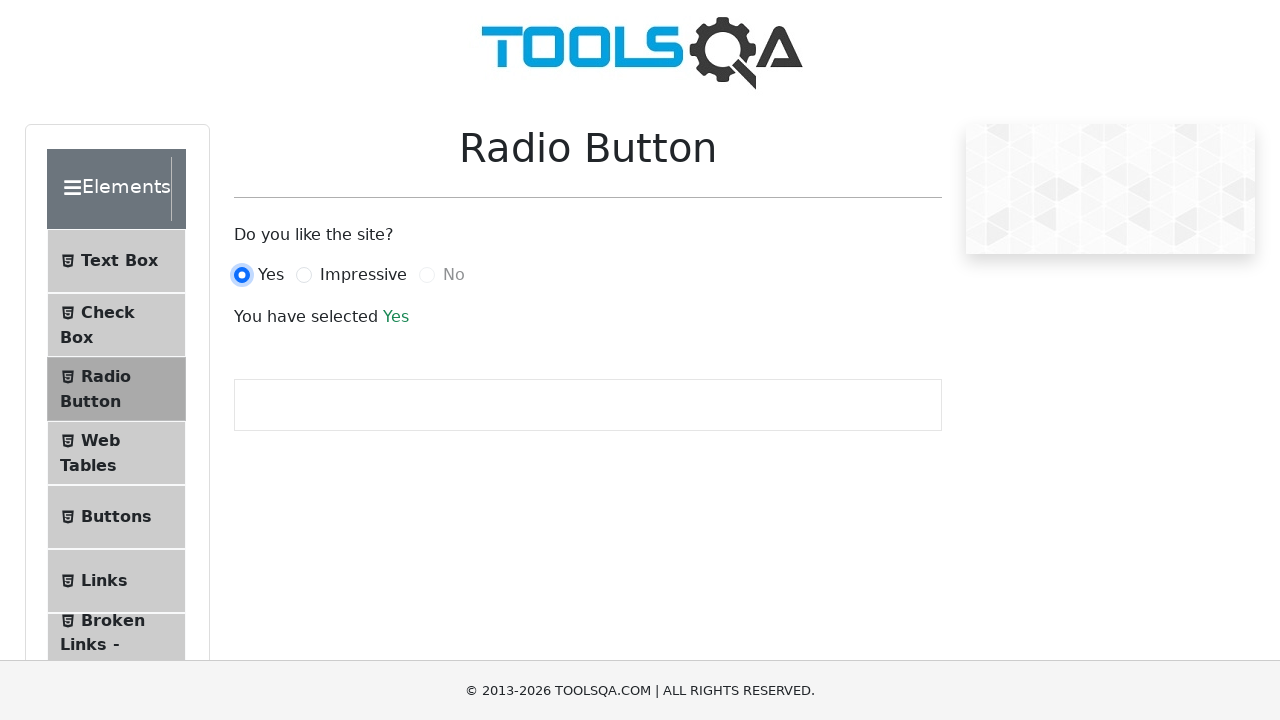

Located the output text element
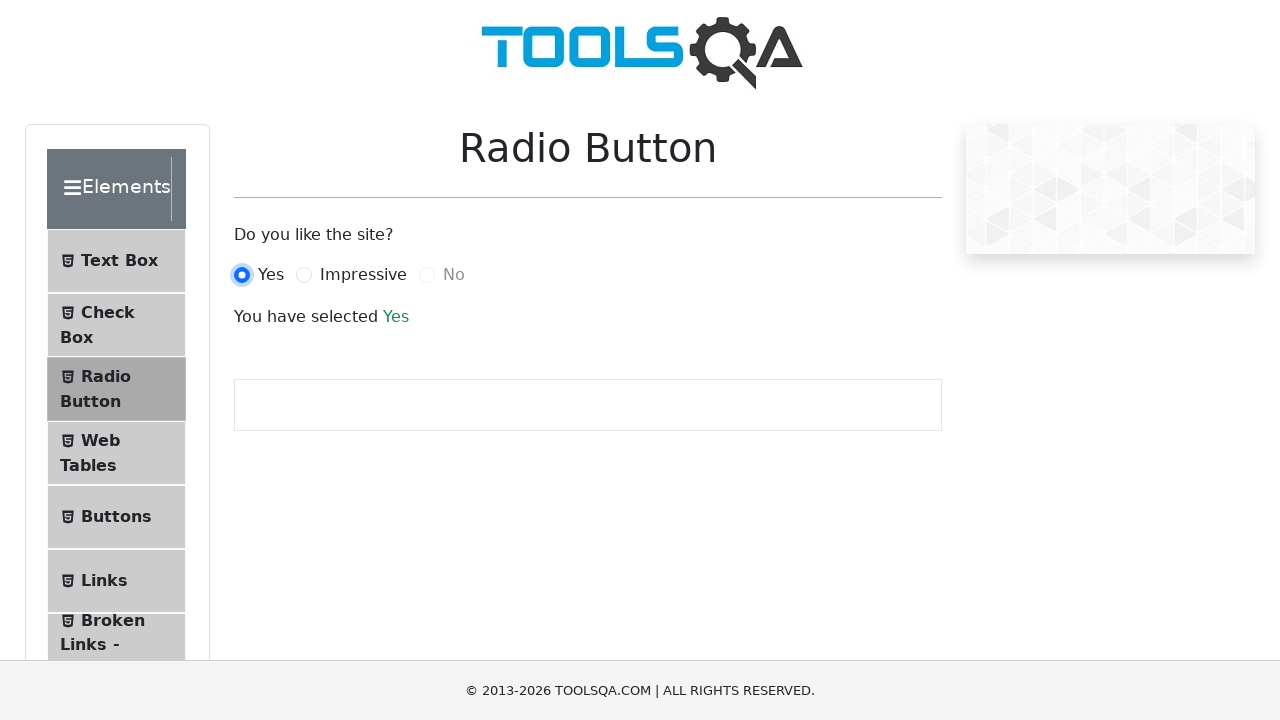

Retrieved output text: You have selected Yes
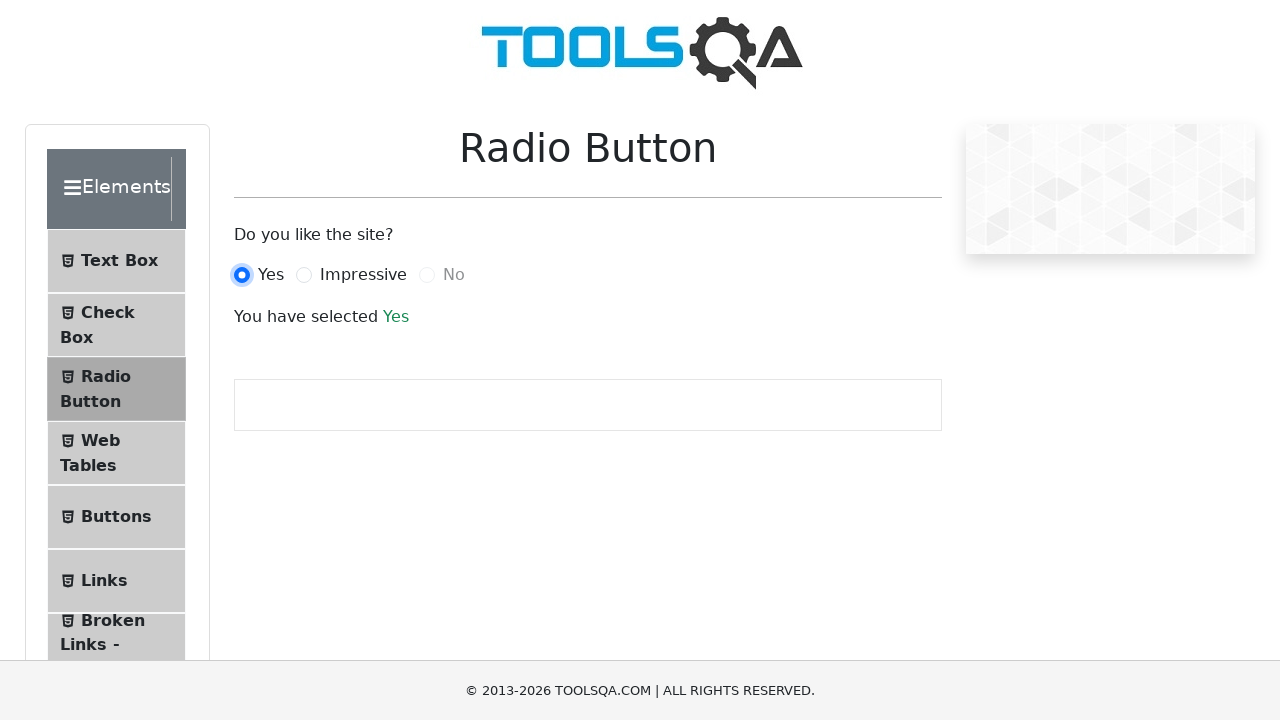

Located the No radio button element
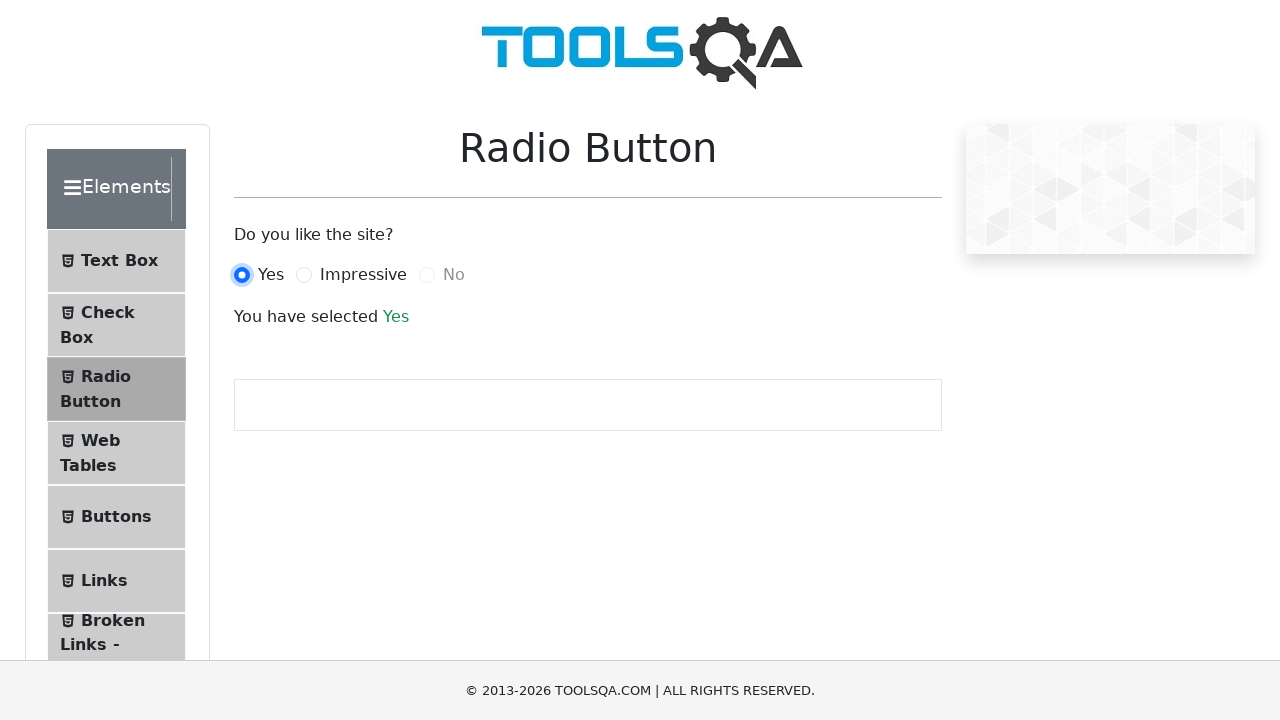

Checked if No radio button is enabled: False
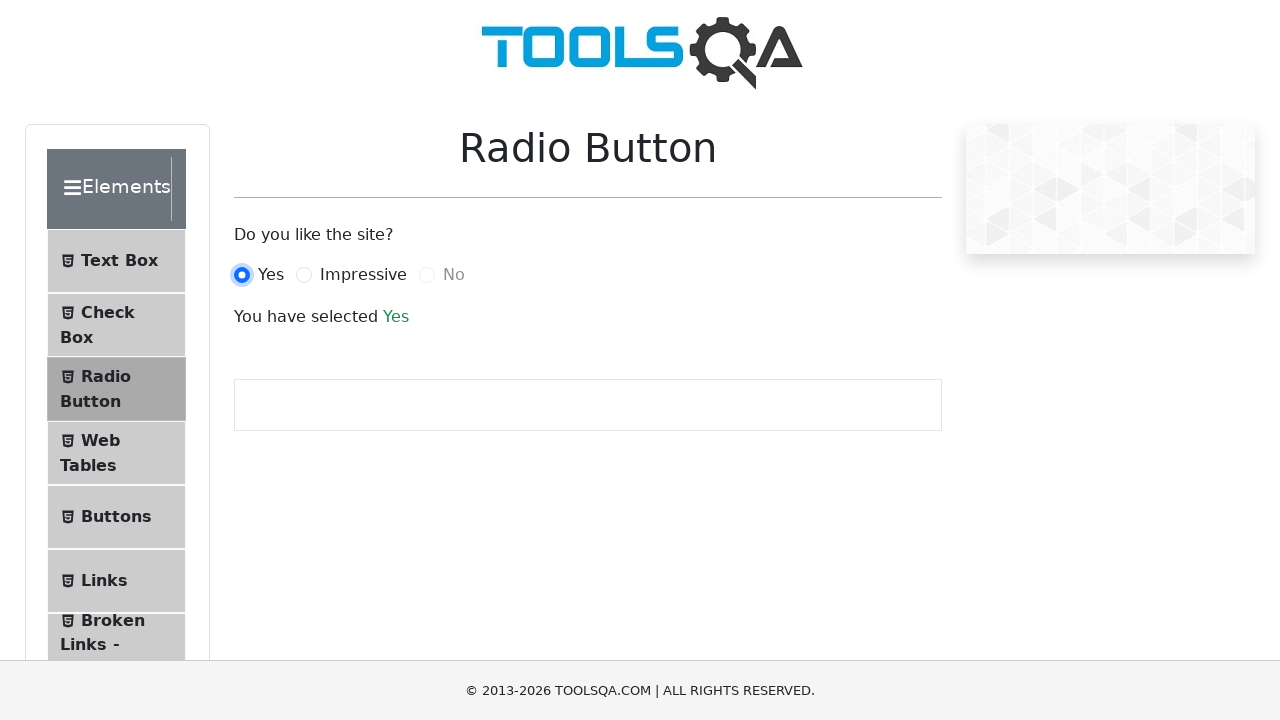

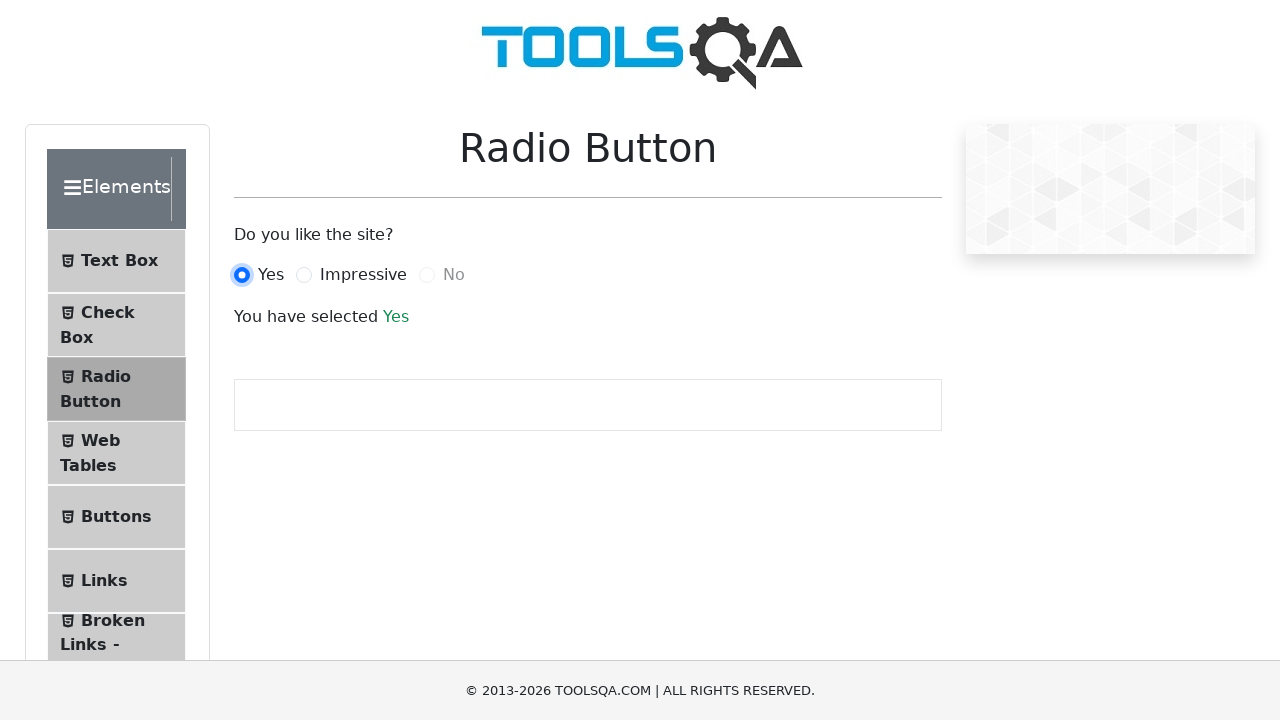